Tests Register link navigation and username field input

Starting URL: https://buggy.justtestit.org/register

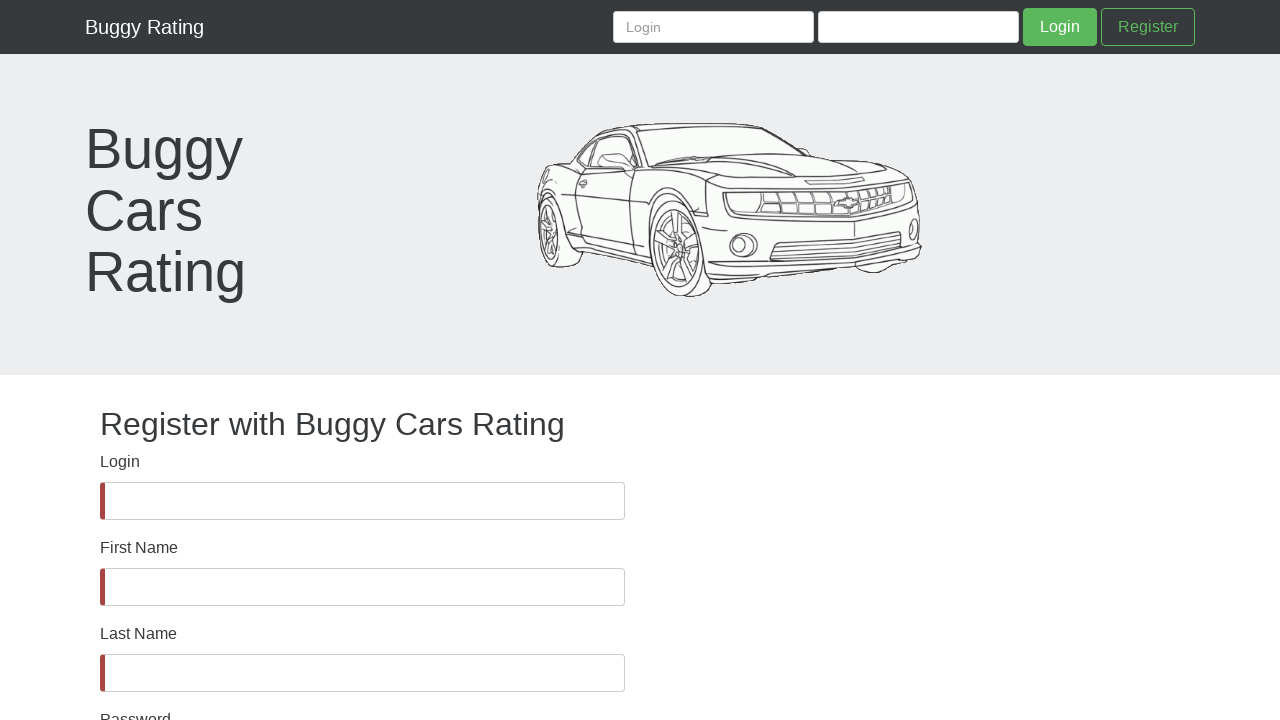

Clicked Register link to navigate to registration page at (1148, 27) on internal:role=link[name="Register"i]
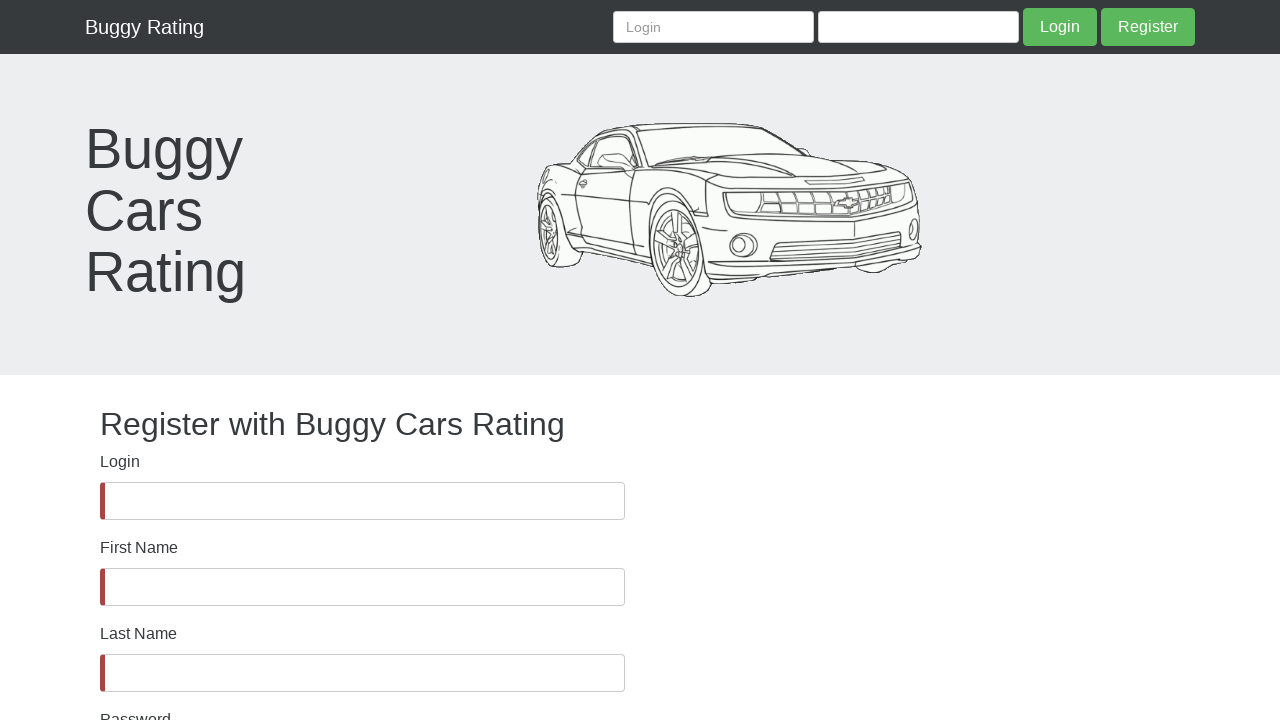

Entered 'smart' in the username field on #username
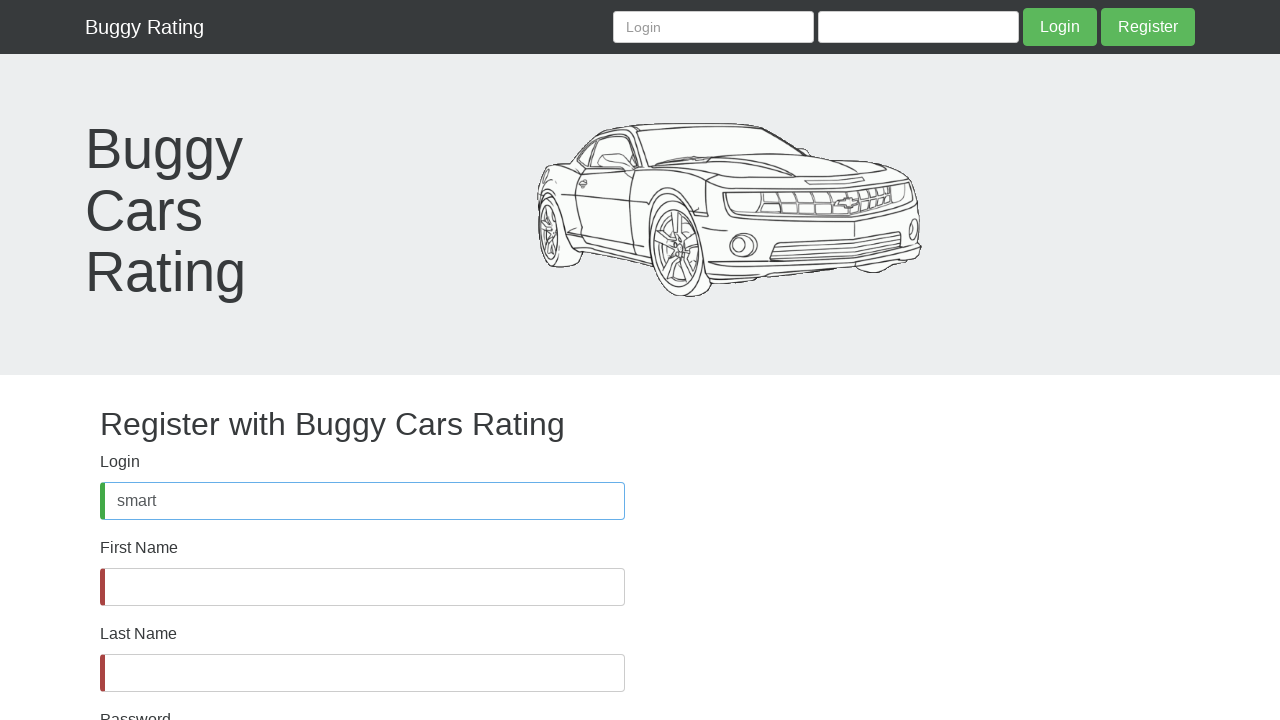

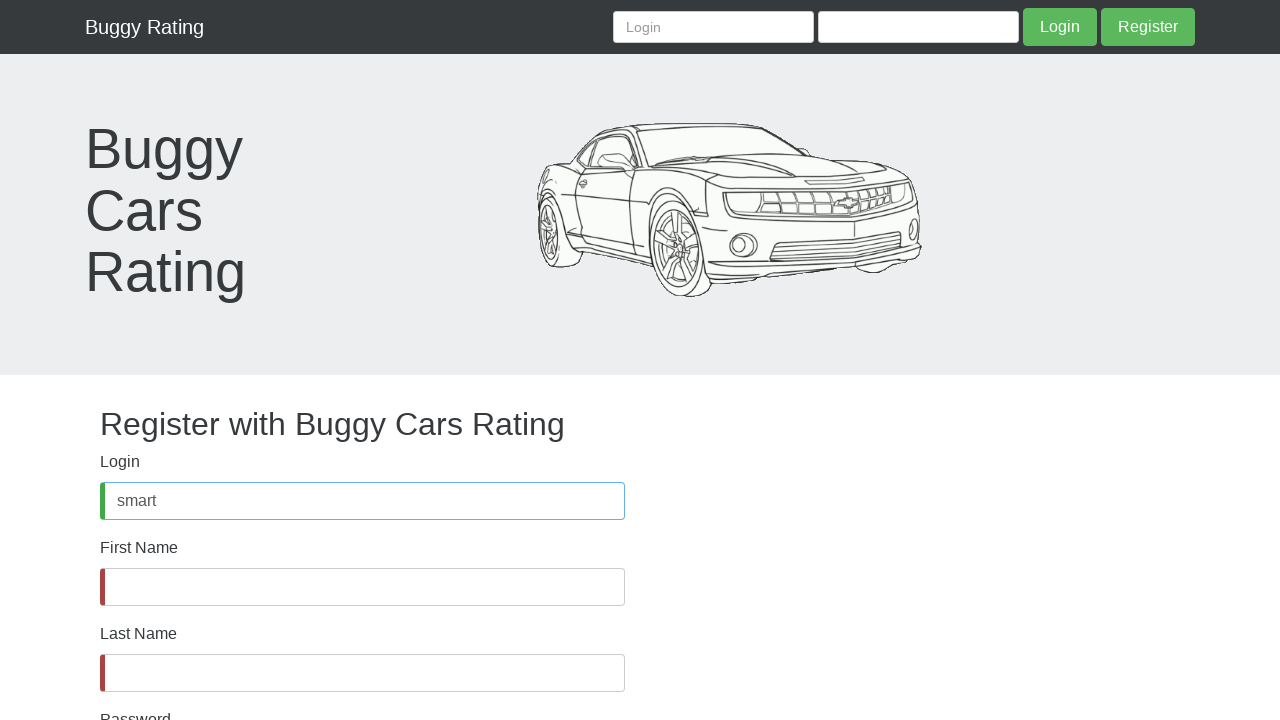